Navigates to a page with a large table and highlights a specific element by changing its border style using JavaScript execution, demonstrating how to visually identify elements during test debugging.

Starting URL: http://the-internet.herokuapp.com/large

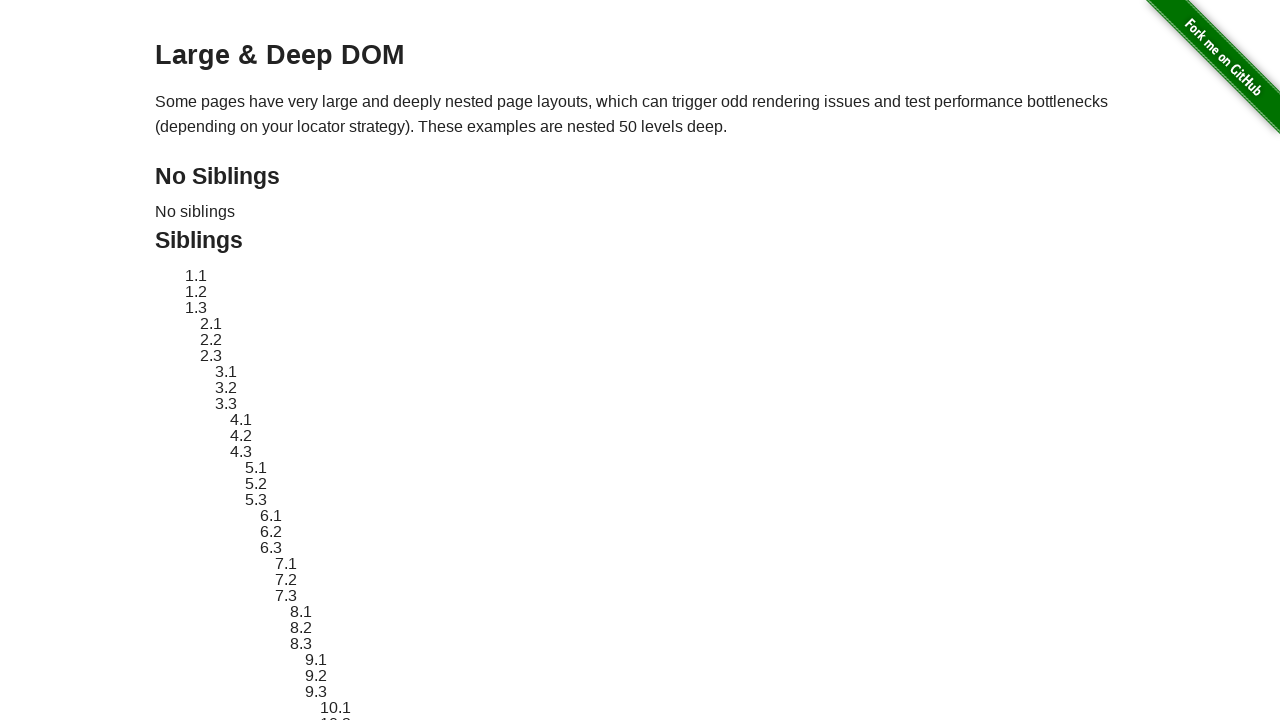

Navigated to large table page
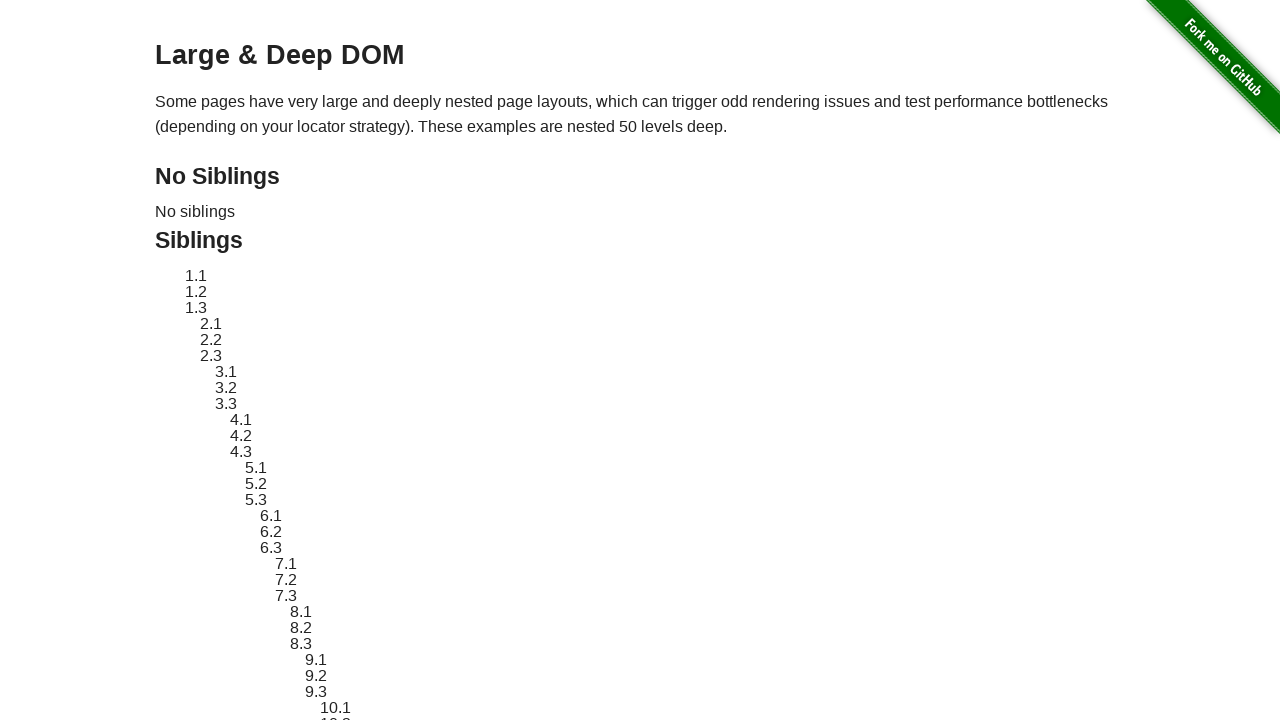

Target element #sibling-2.3 is present in DOM
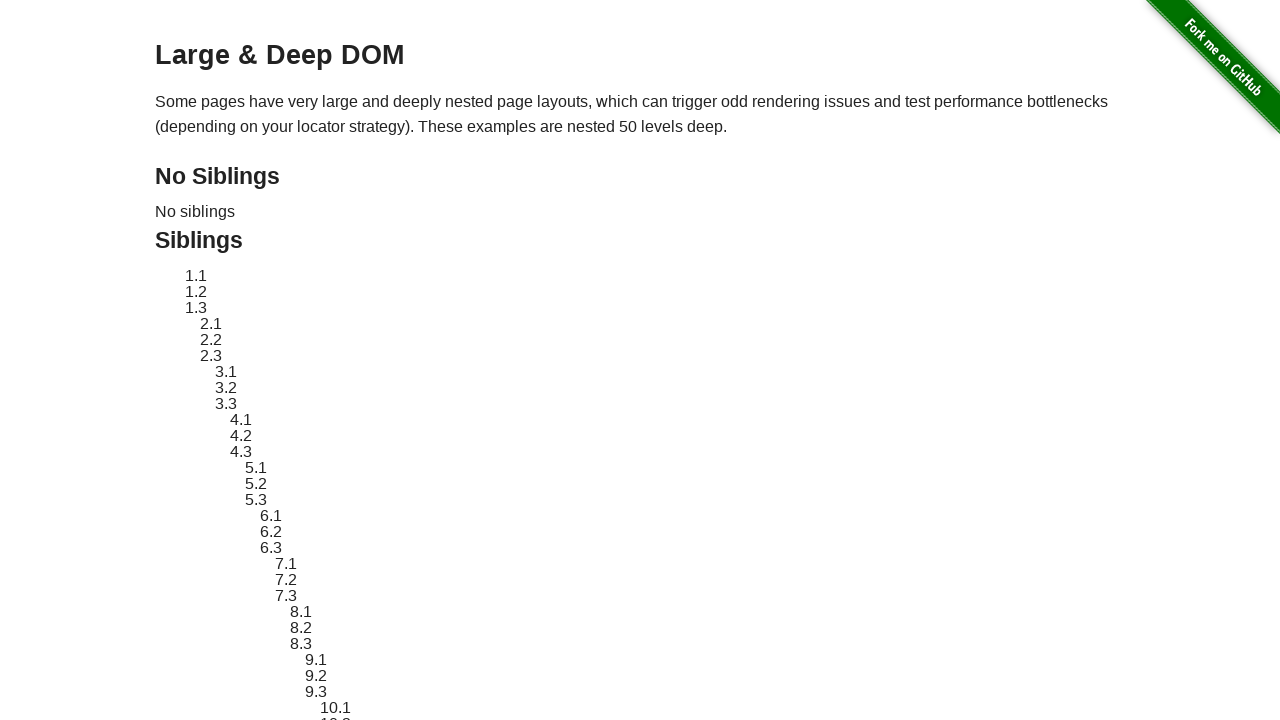

Located target element #sibling-2.3
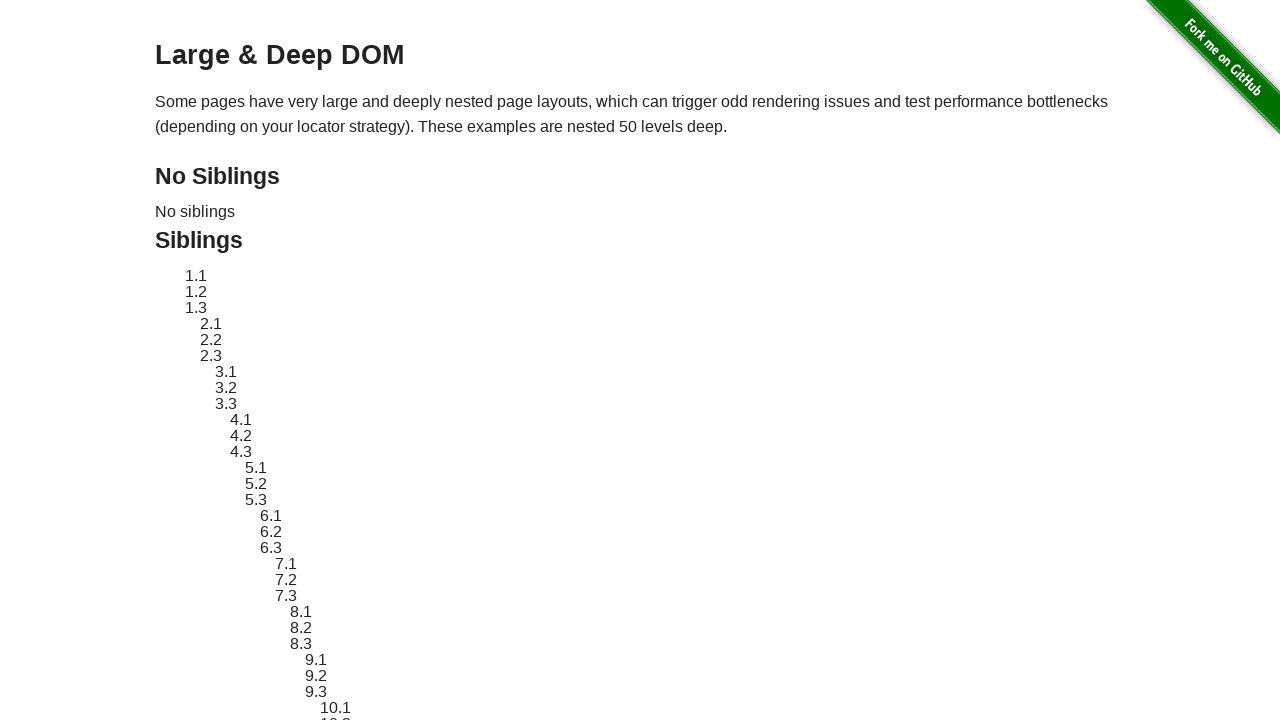

Retrieved original style attribute of target element
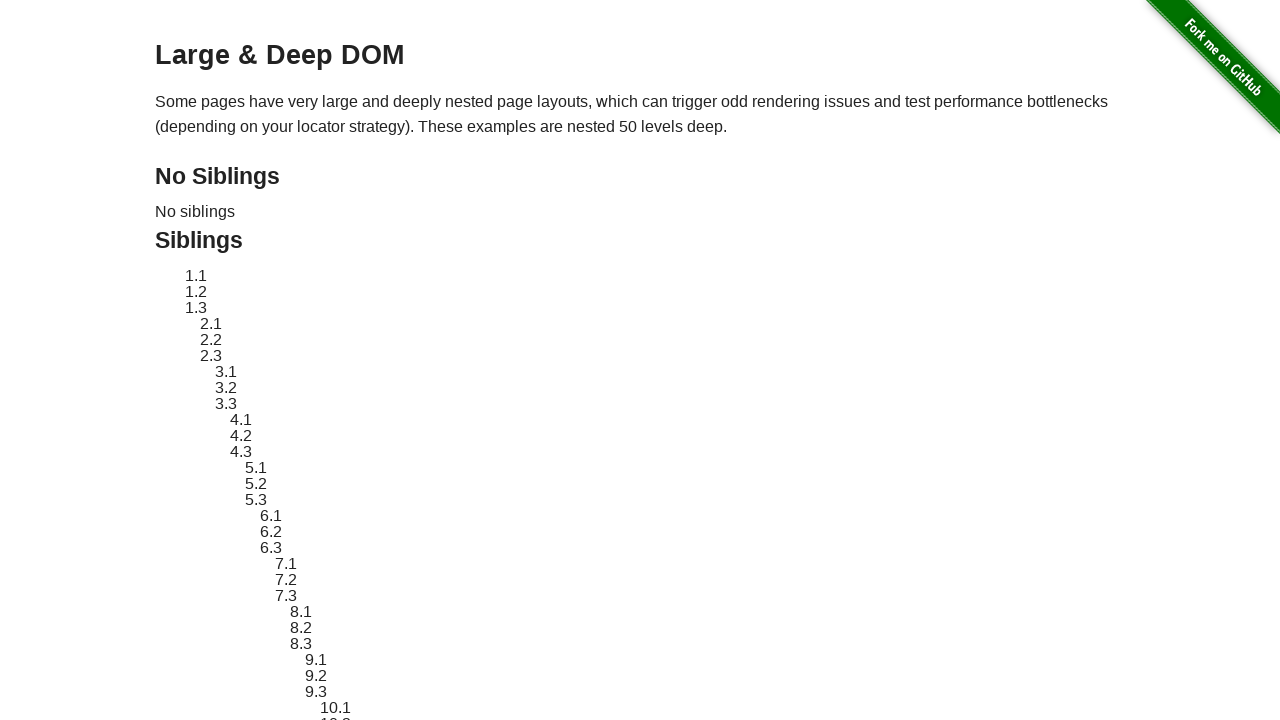

Applied red dashed border highlight to target element
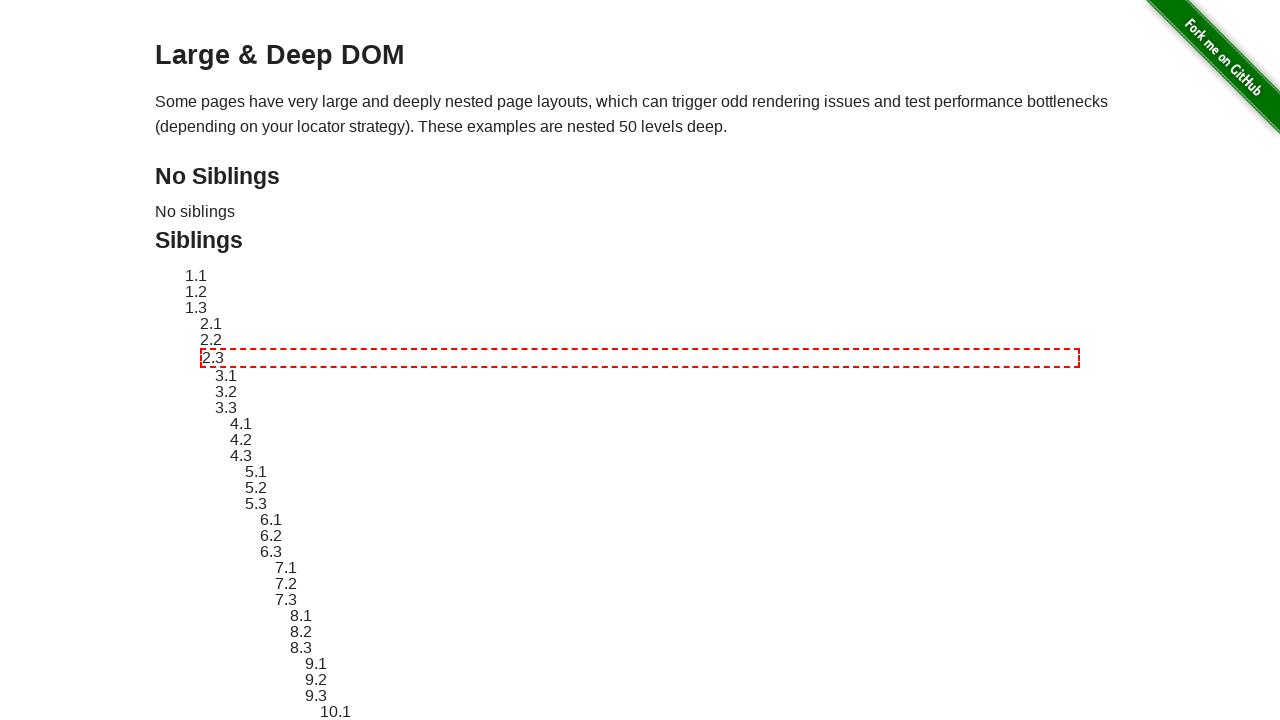

Waited 3 seconds to observe highlight effect
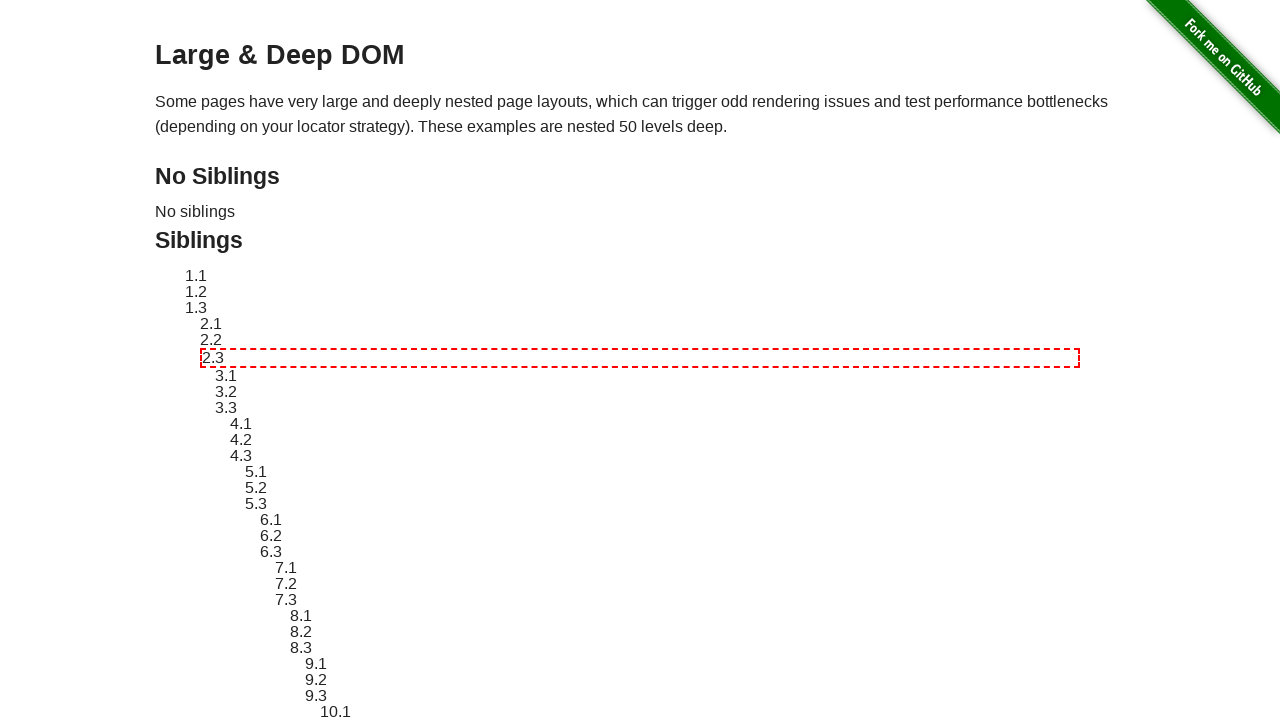

Reverted target element to original style
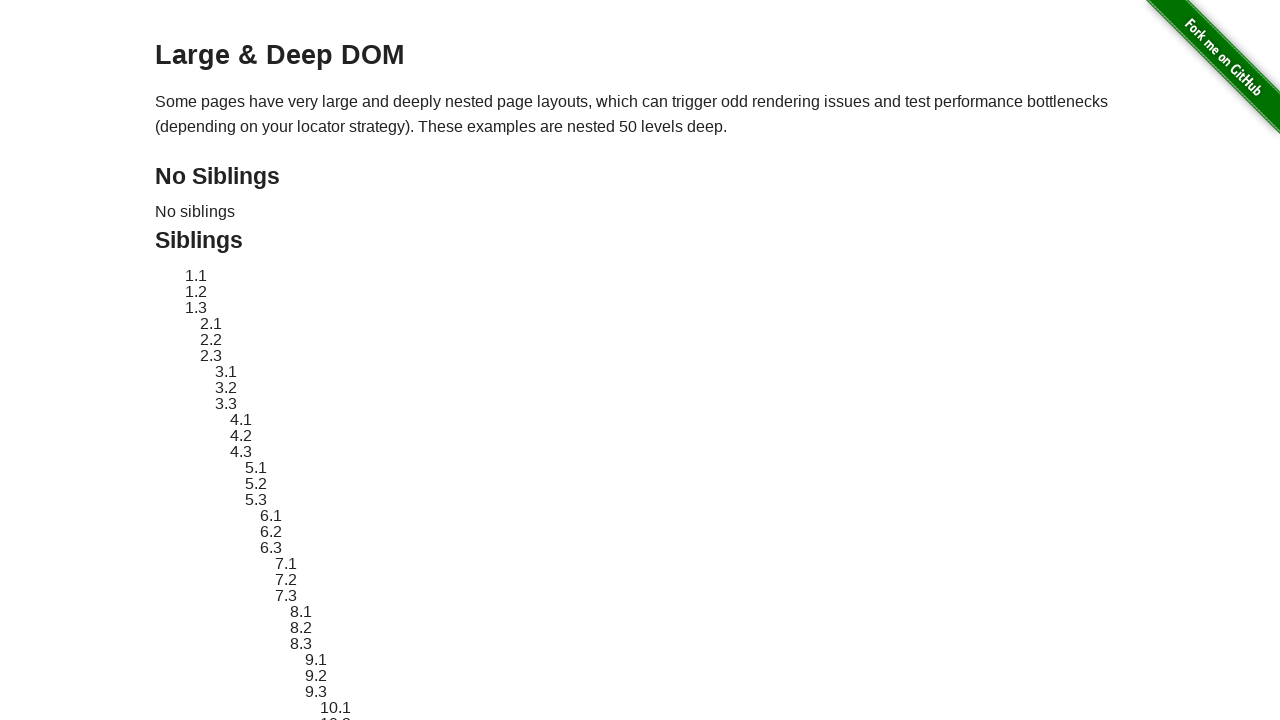

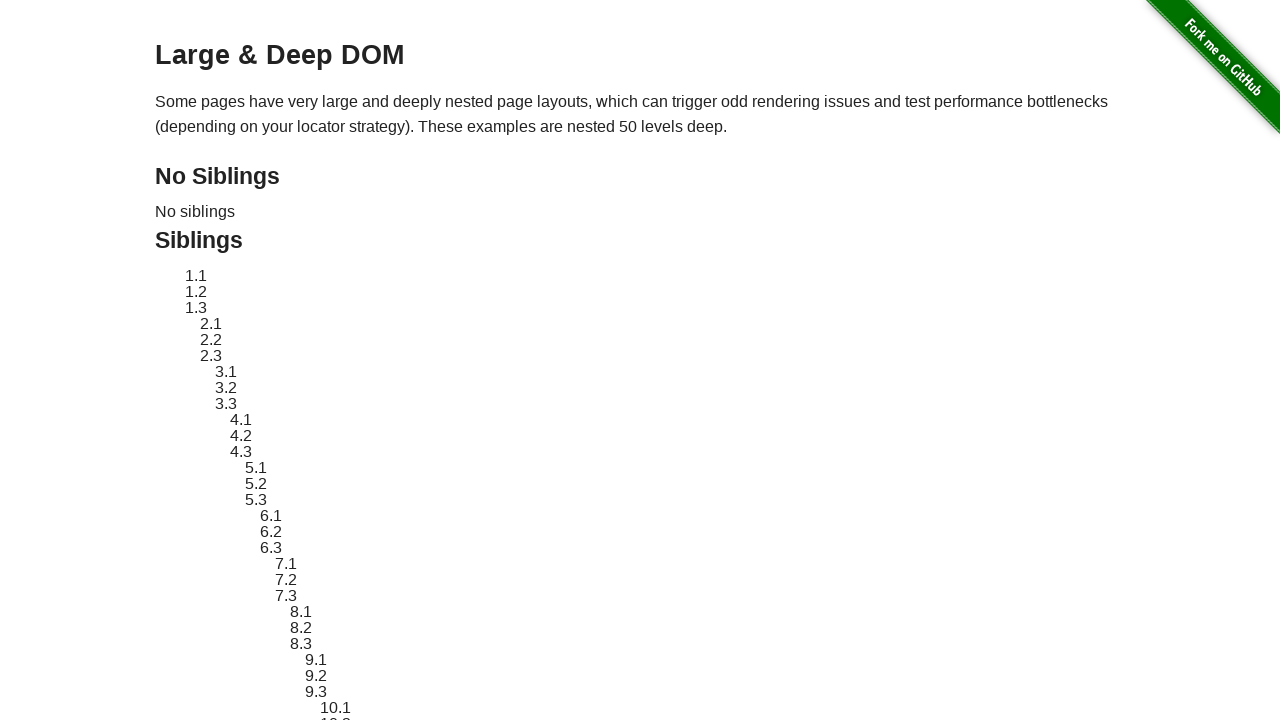